Navigates to itest.info website and retrieves the page title to verify the page loads correctly

Starting URL: http://www.itest.info

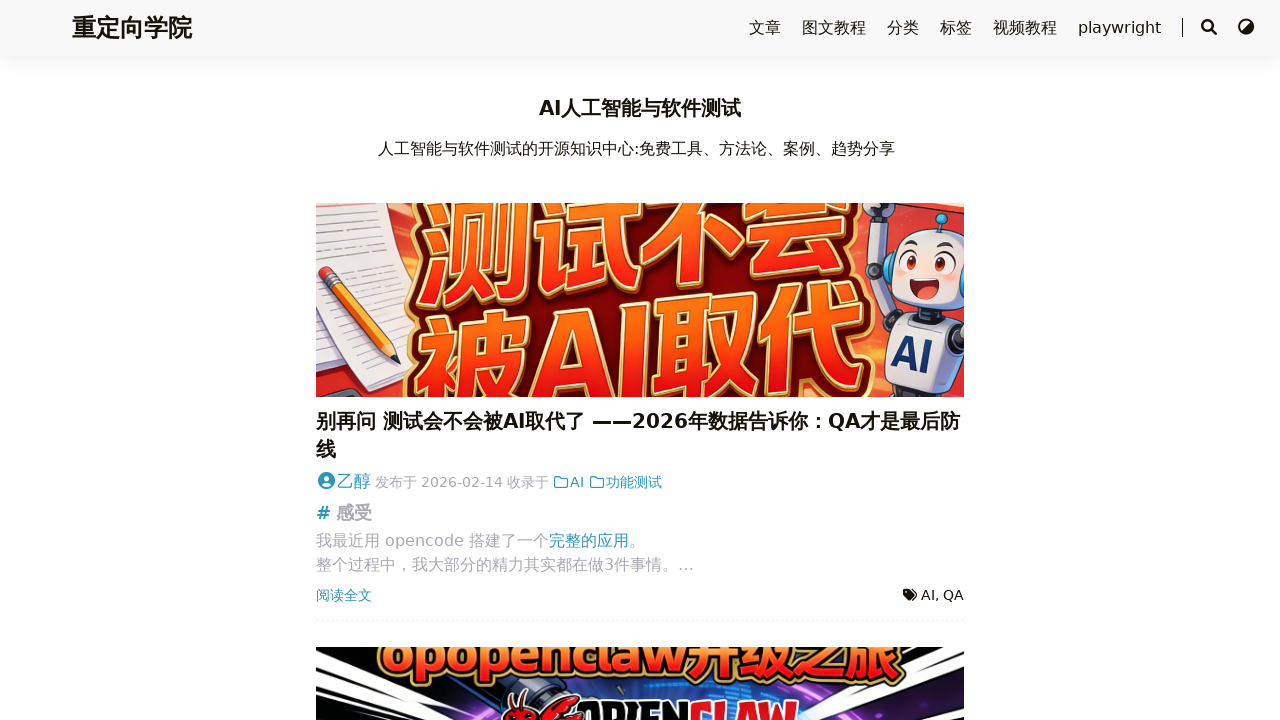

Waited for page to reach domcontentloaded state
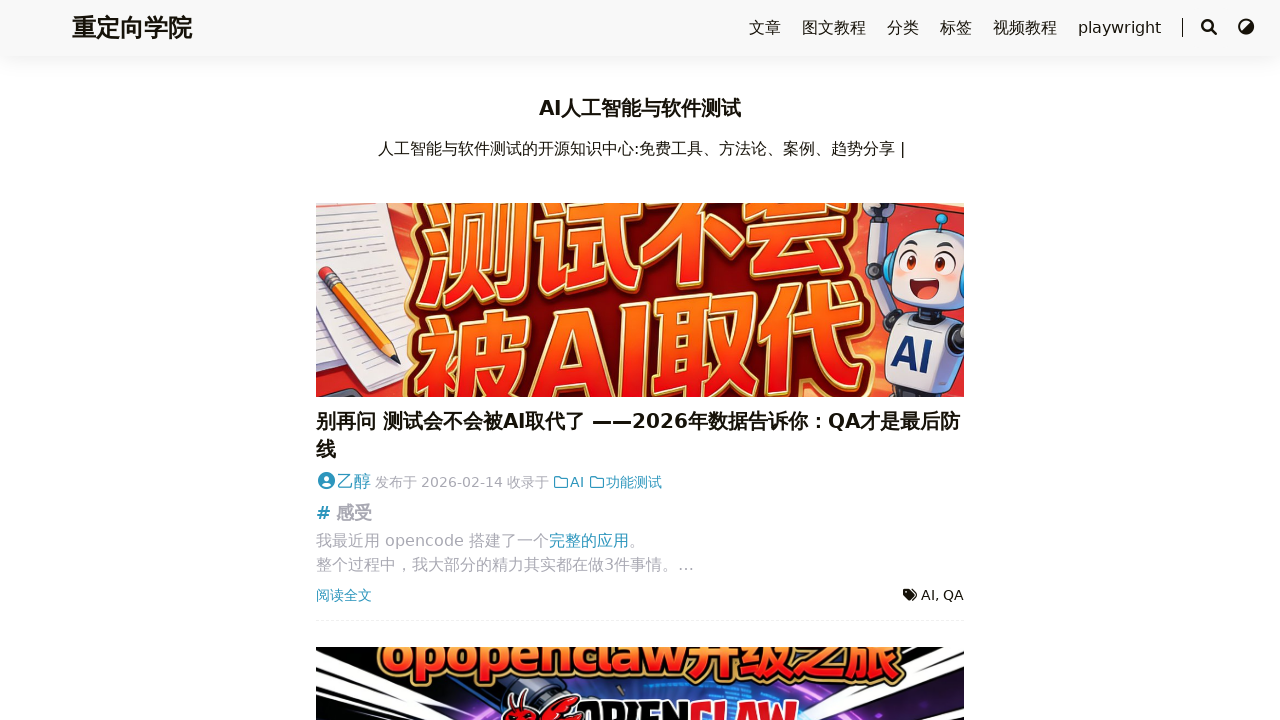

Retrieved page title: 重定向学院
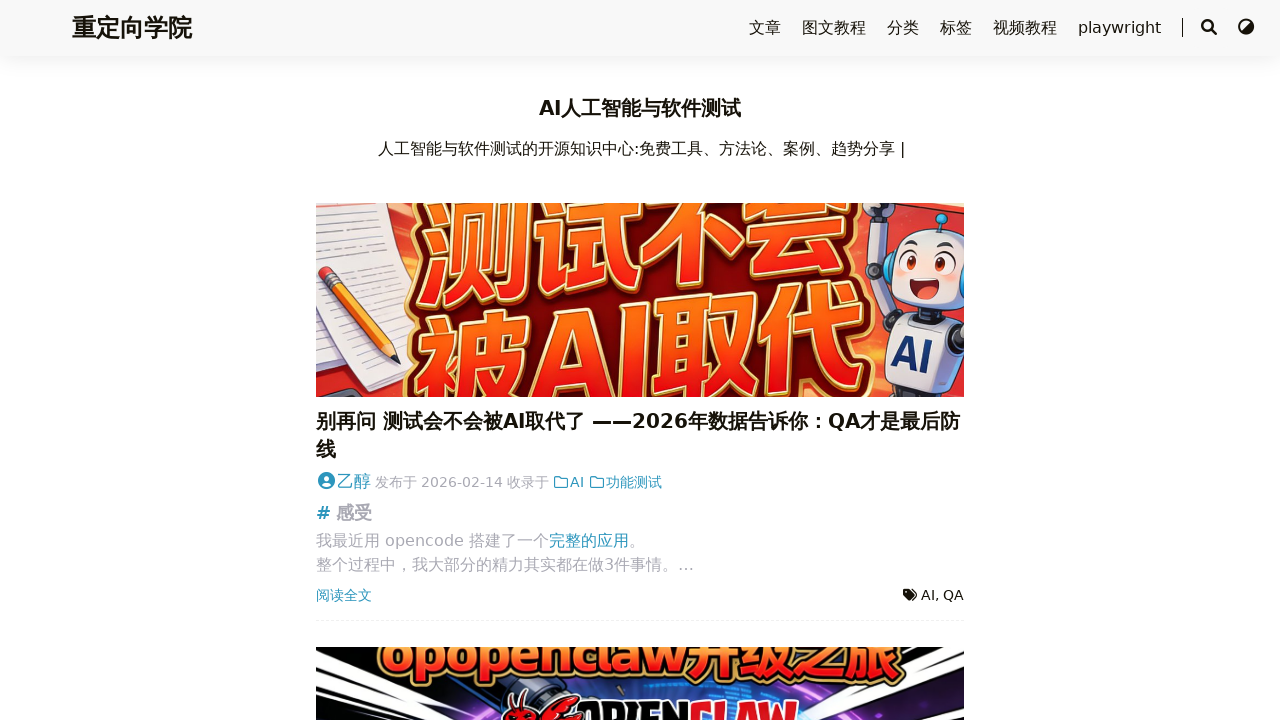

Printed page title to console
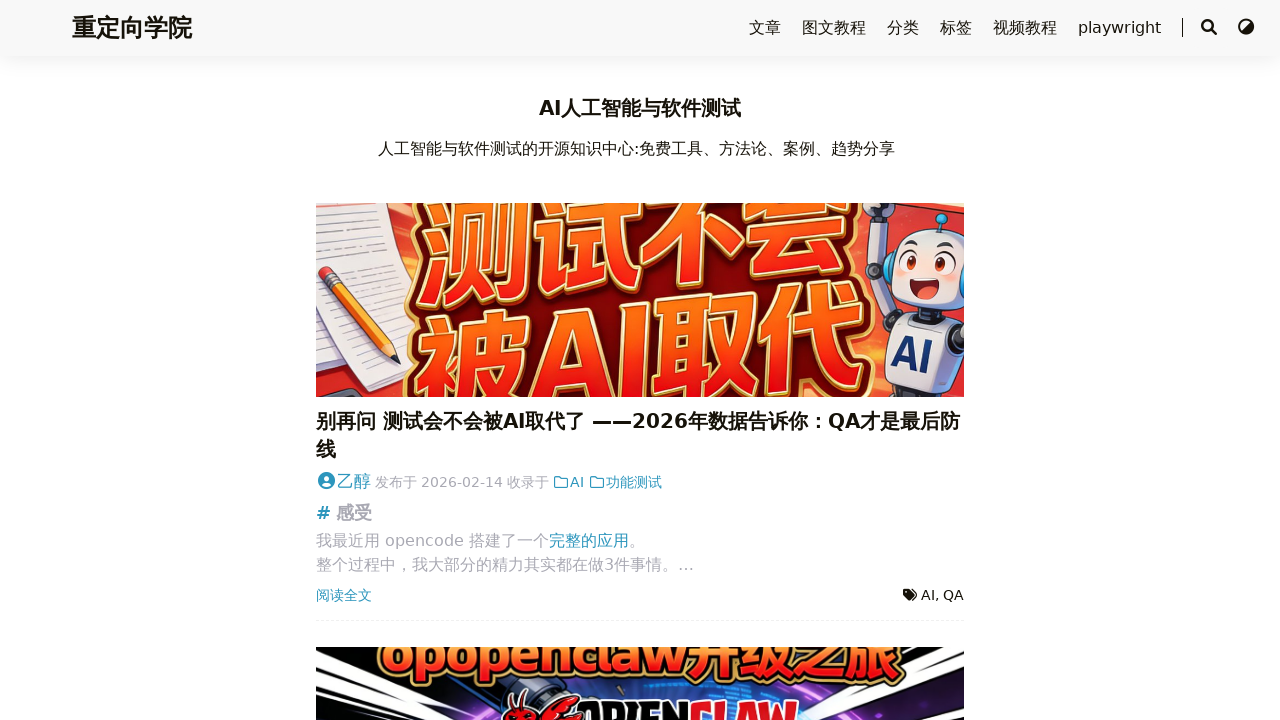

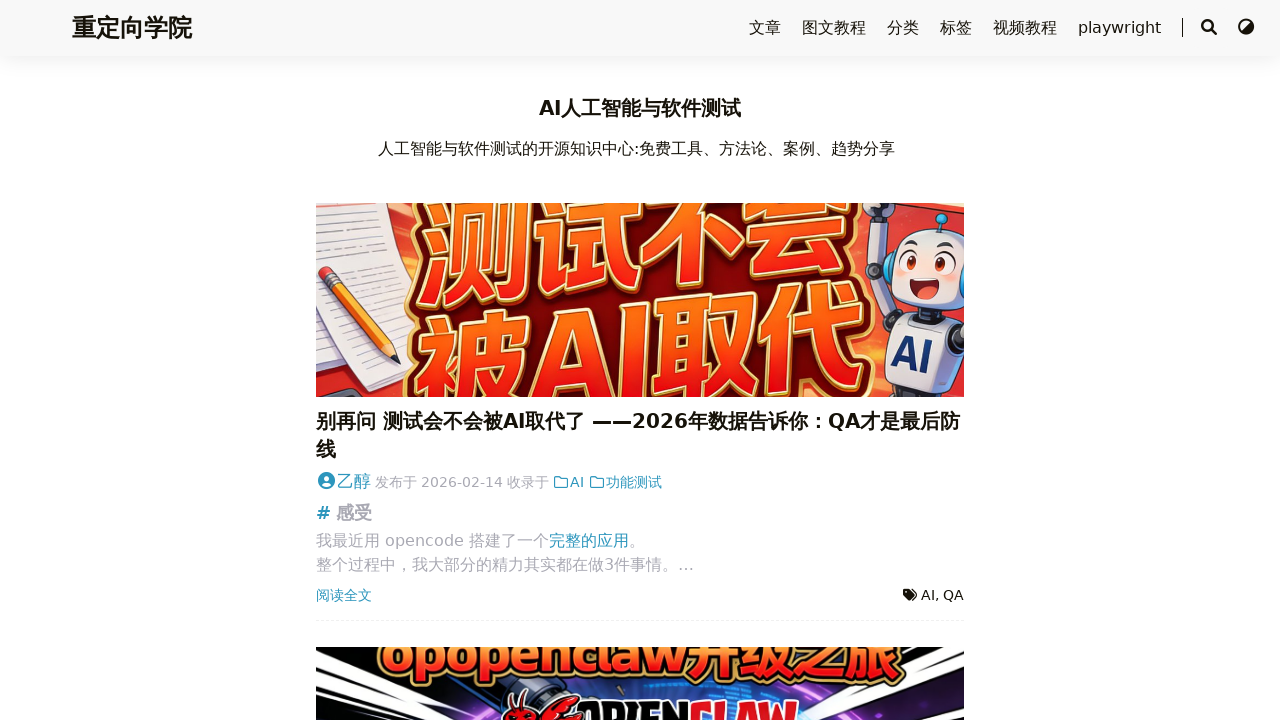